Tests a registration form by filling in required input fields in the first block and submitting the form, then verifies successful registration by checking for a congratulations message

Starting URL: http://suninjuly.github.io/registration1.html

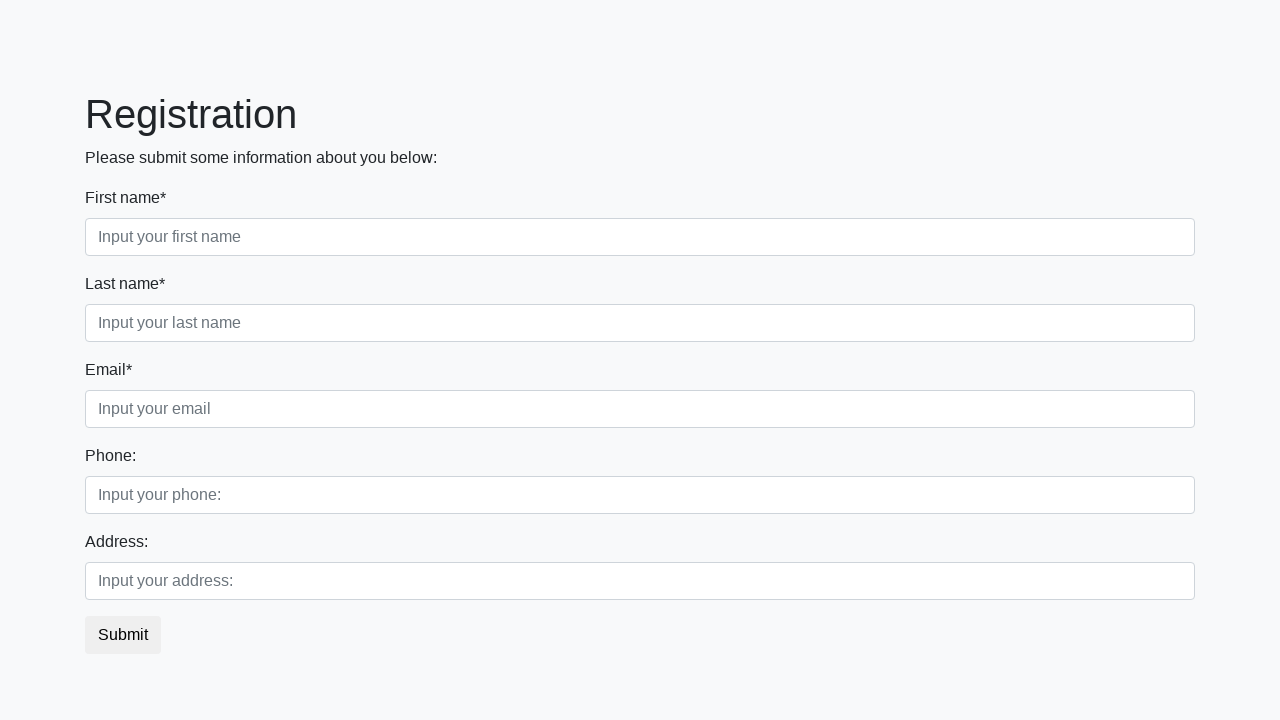

Filled first name field with 'JohnDoe' on div.first_block input.first
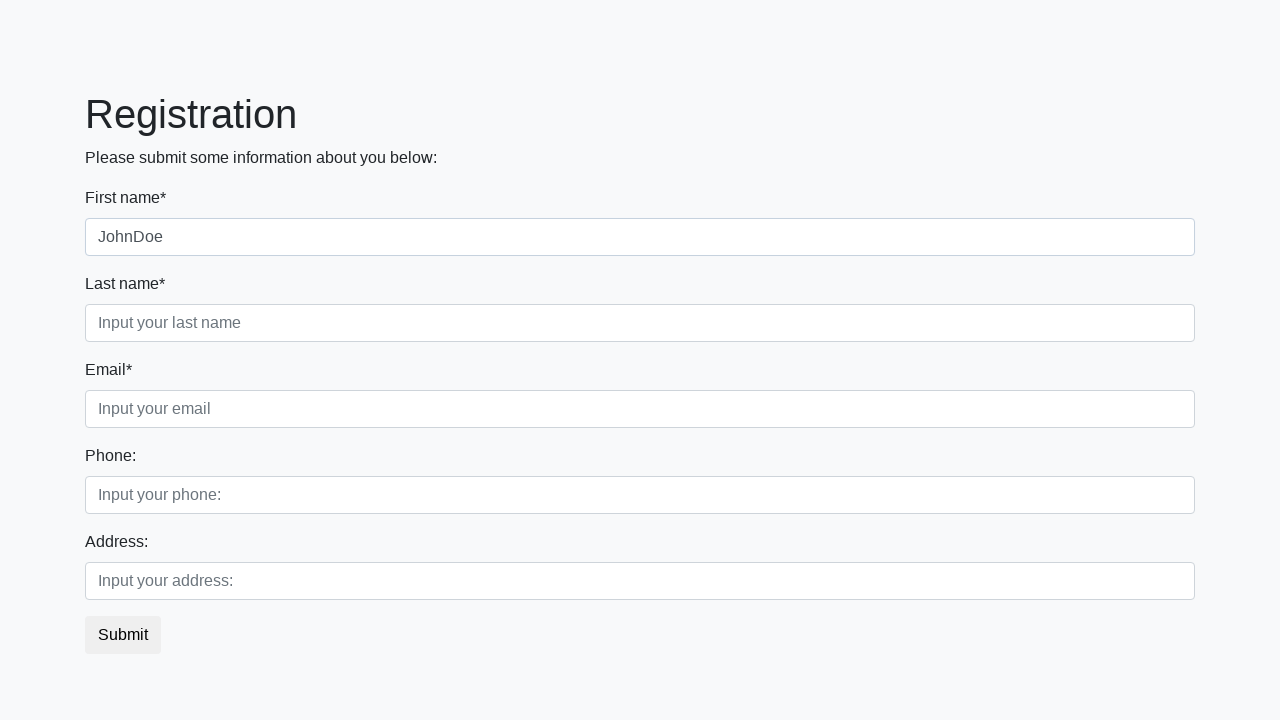

Filled last name field with 'Smith' on div.first_block input.second
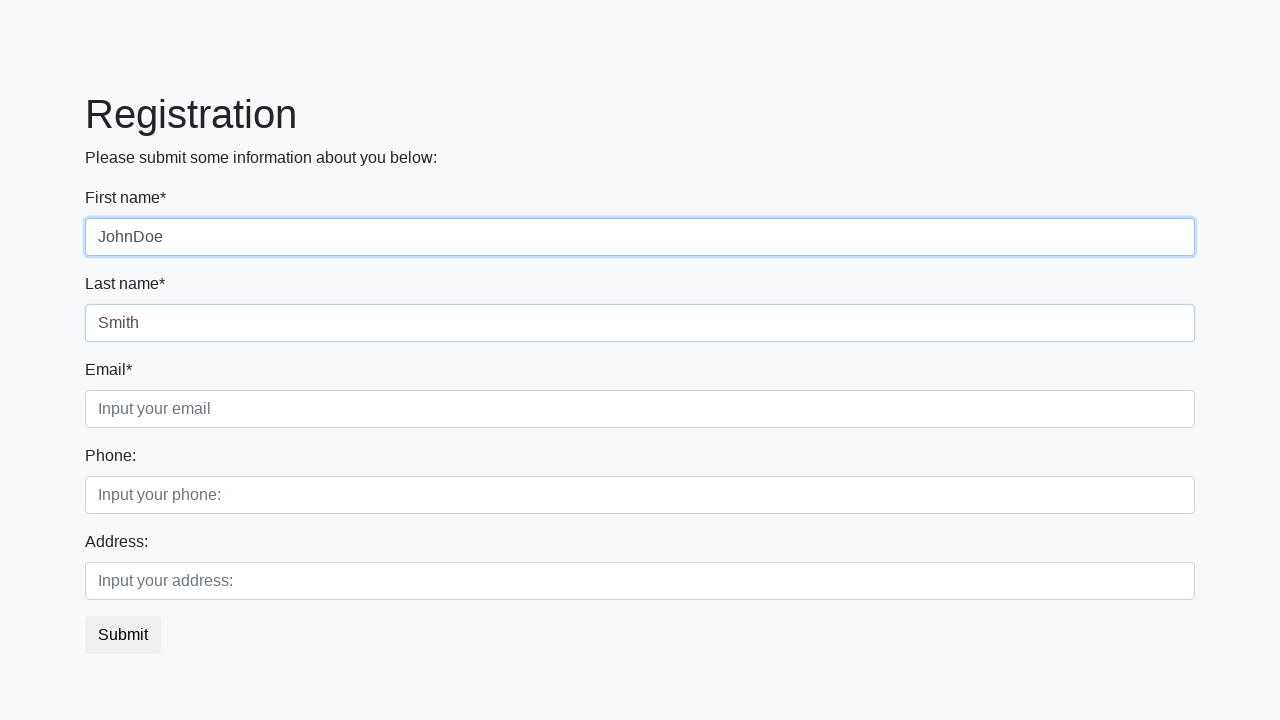

Filled email field with 'john.smith@testmail.com' on div.first_block input.third
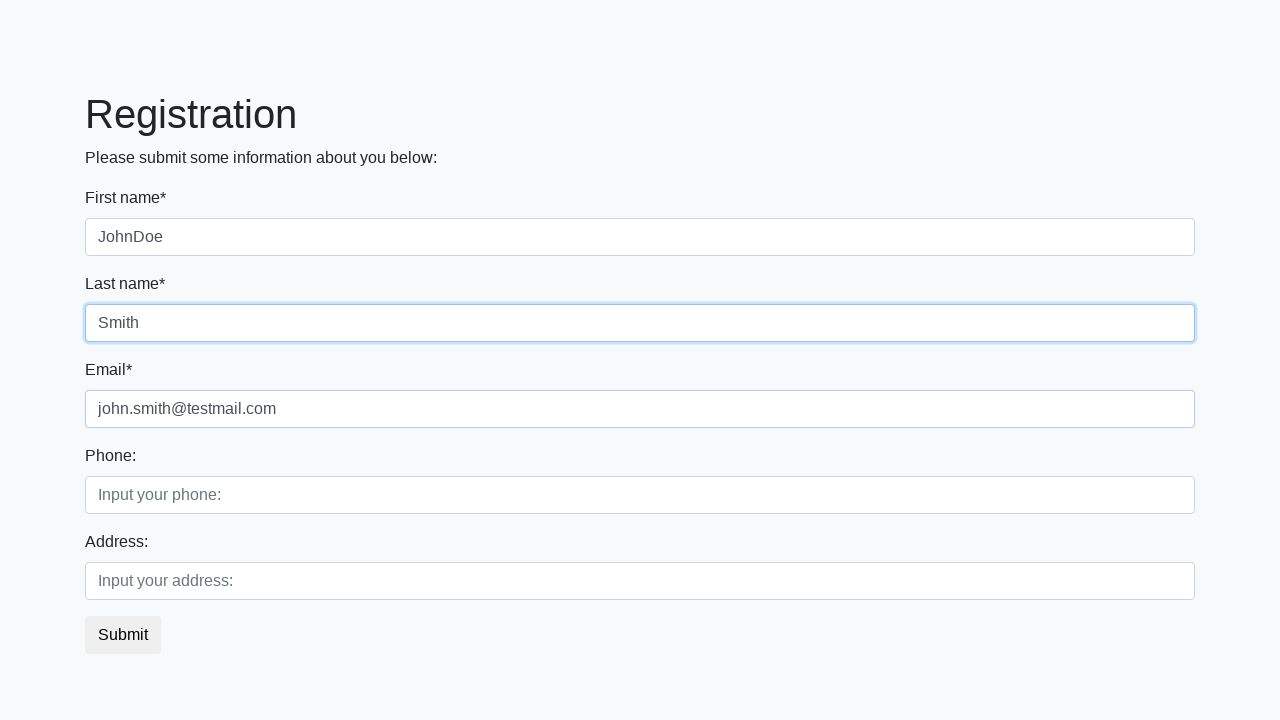

Clicked submit button to register at (123, 635) on button.btn
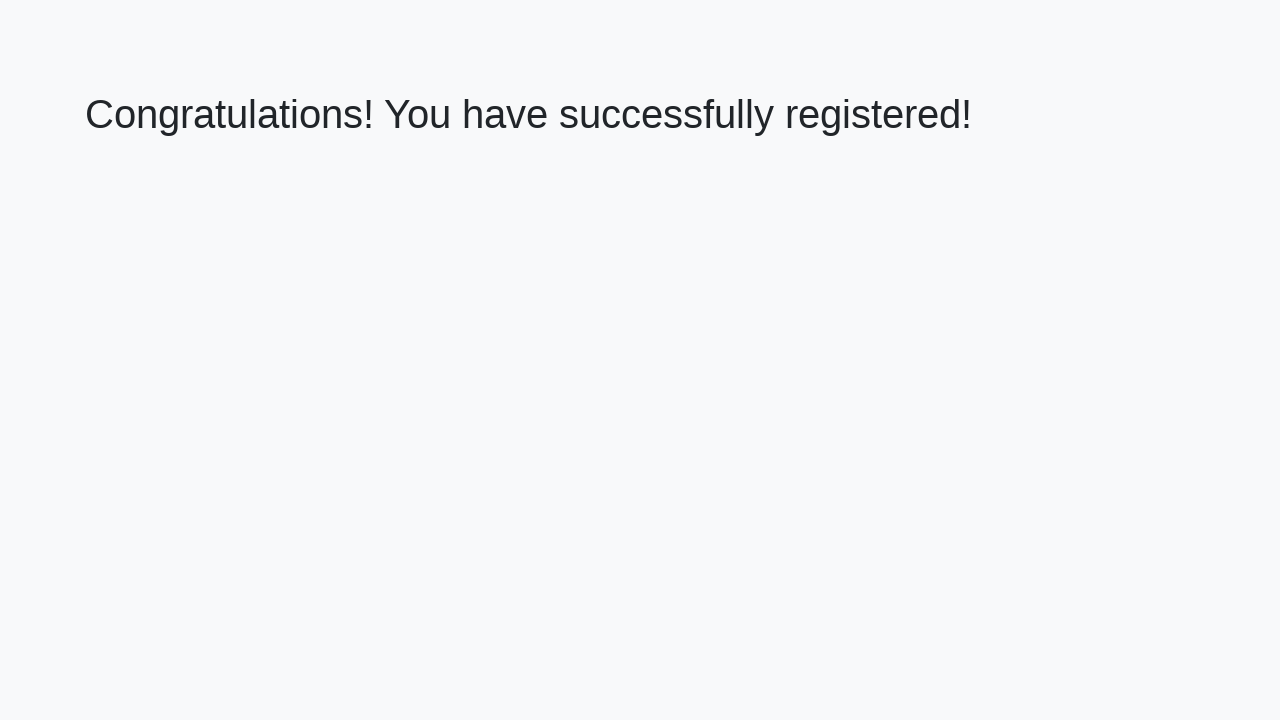

Congratulations message appeared
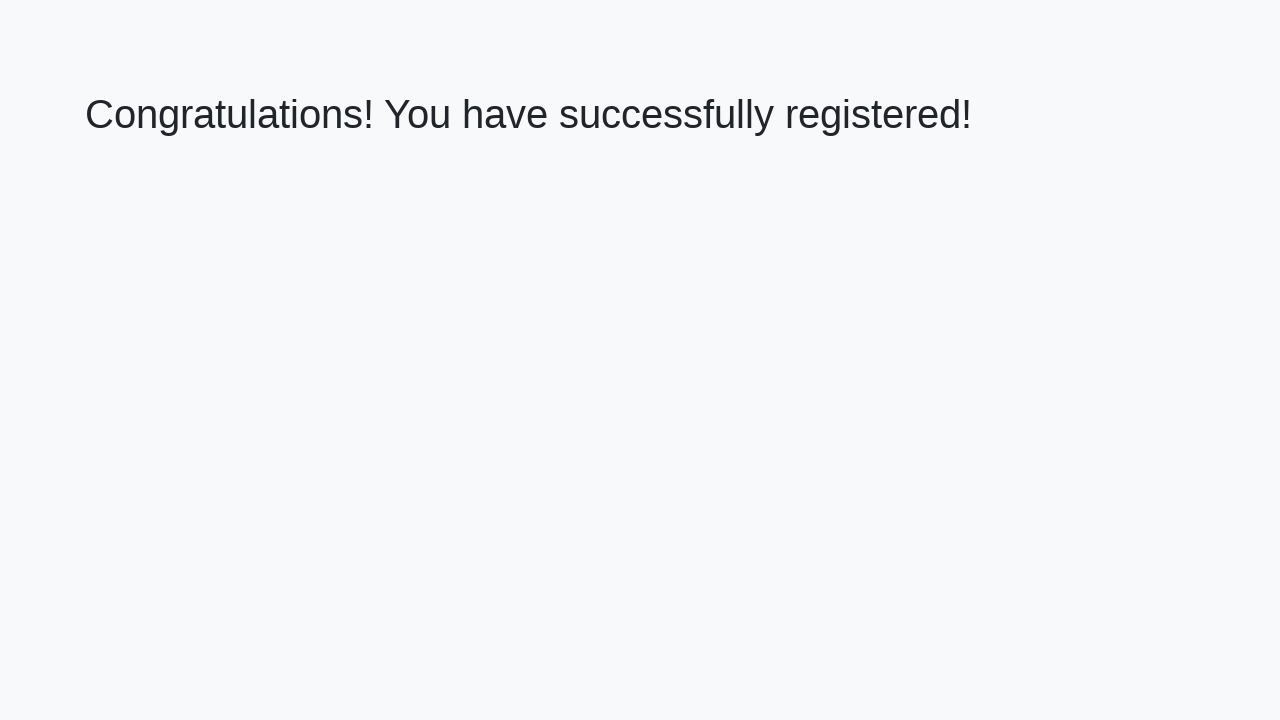

Verified congratulations message: 'Congratulations! You have successfully registered!'
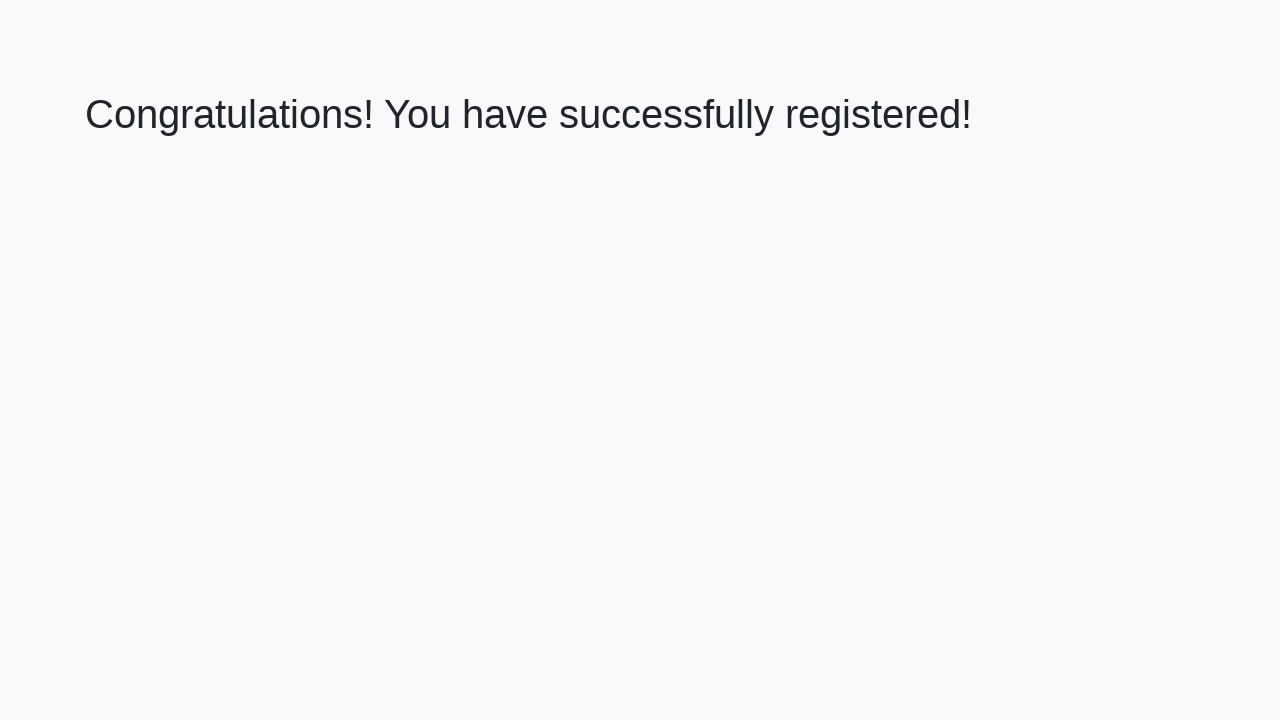

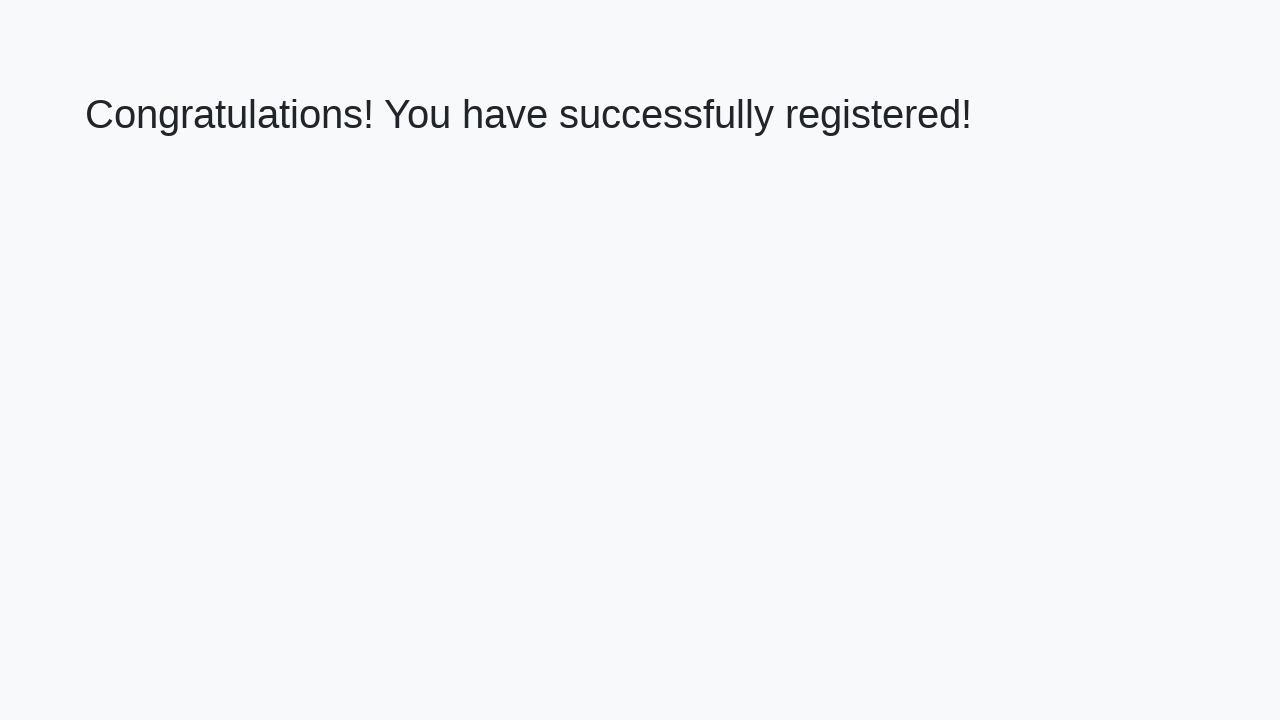